Tests button click functionality that changes button text and updates related color indicators

Starting URL: https://seleniumbase.io/demo_page

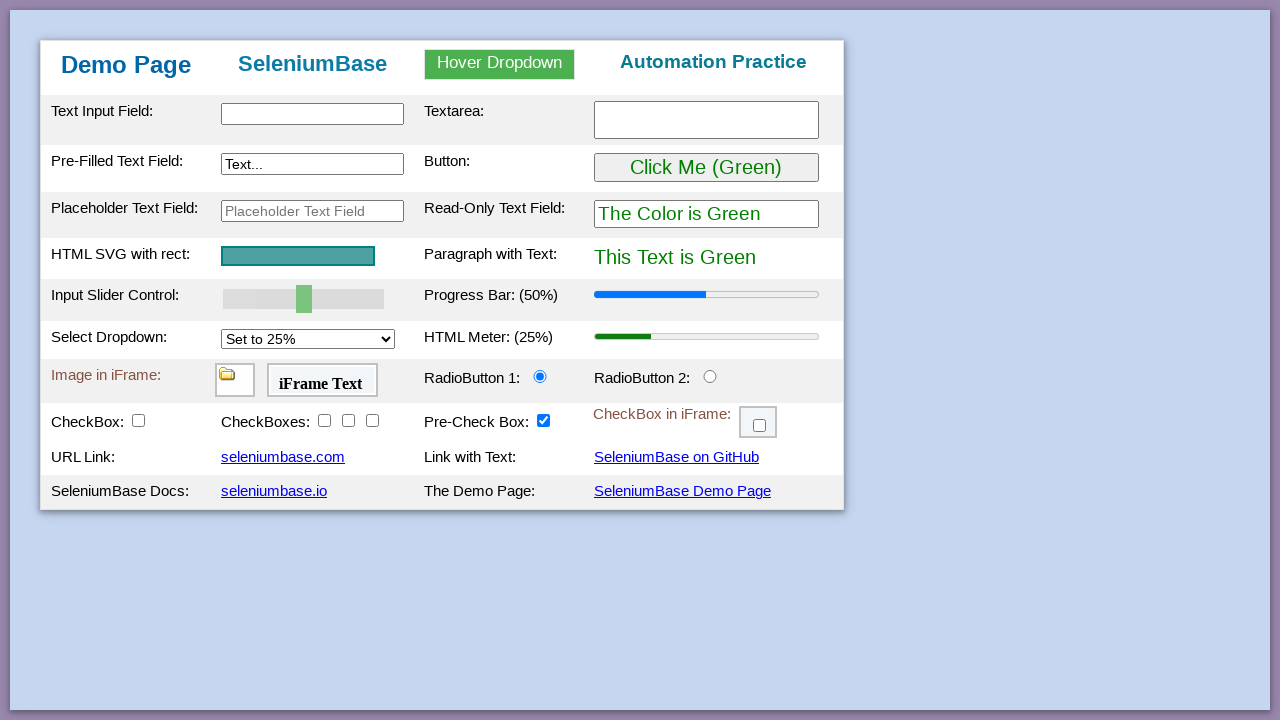

Clicked button to change color from Green to Purple at (706, 168) on #myButton
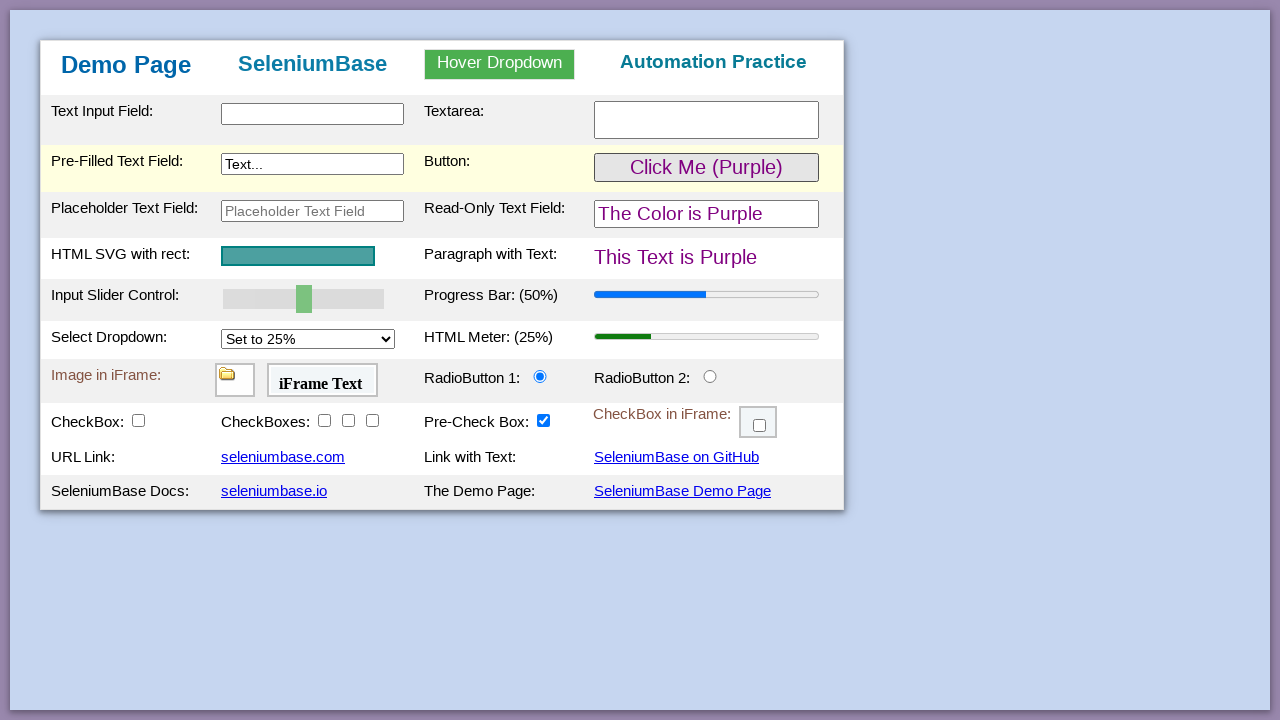

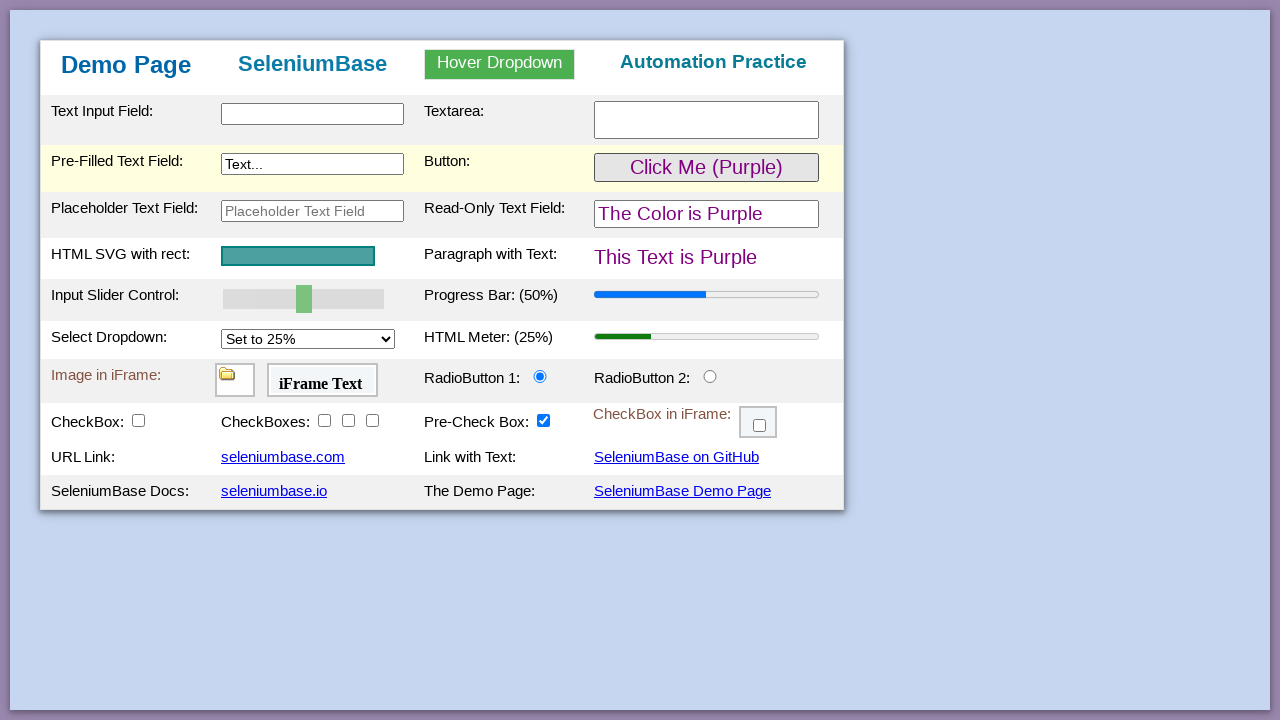